Tests handling of JavaScript confirm dialog by clicking a button that triggers a confirm dialog and accepting it

Starting URL: https://testautomationpractice.blogspot.com/

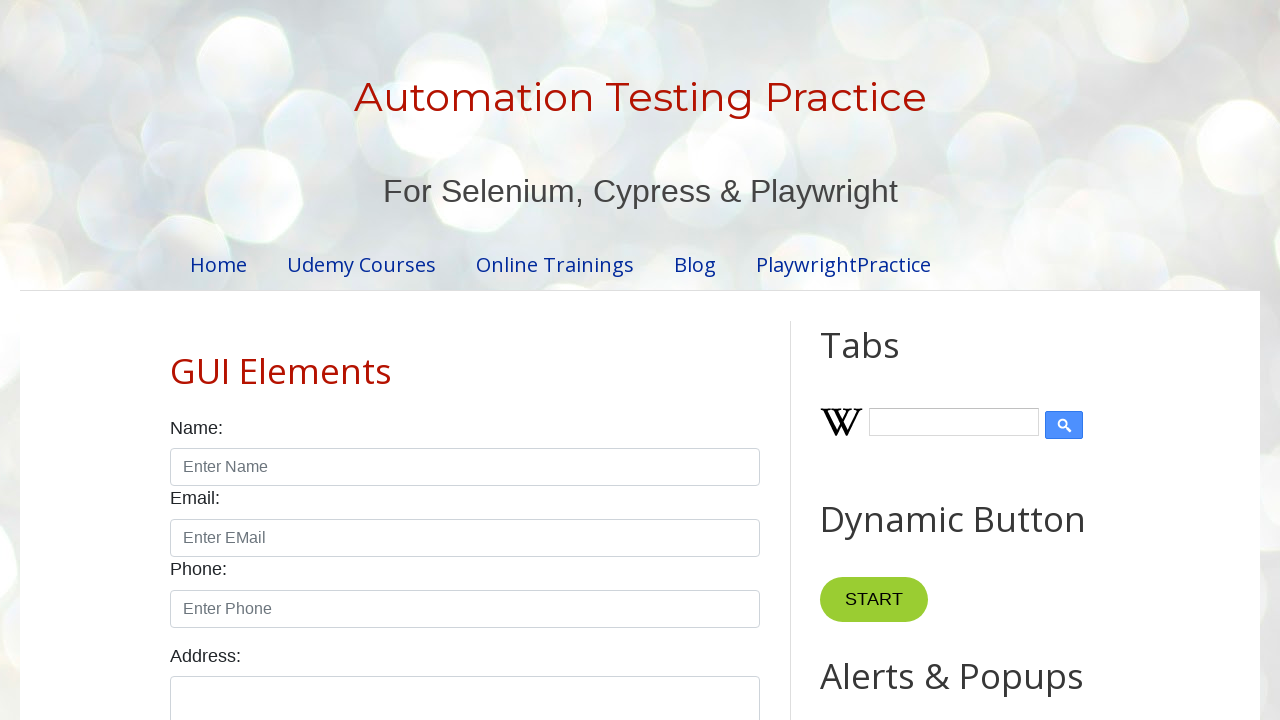

Accepted the confirm dialog
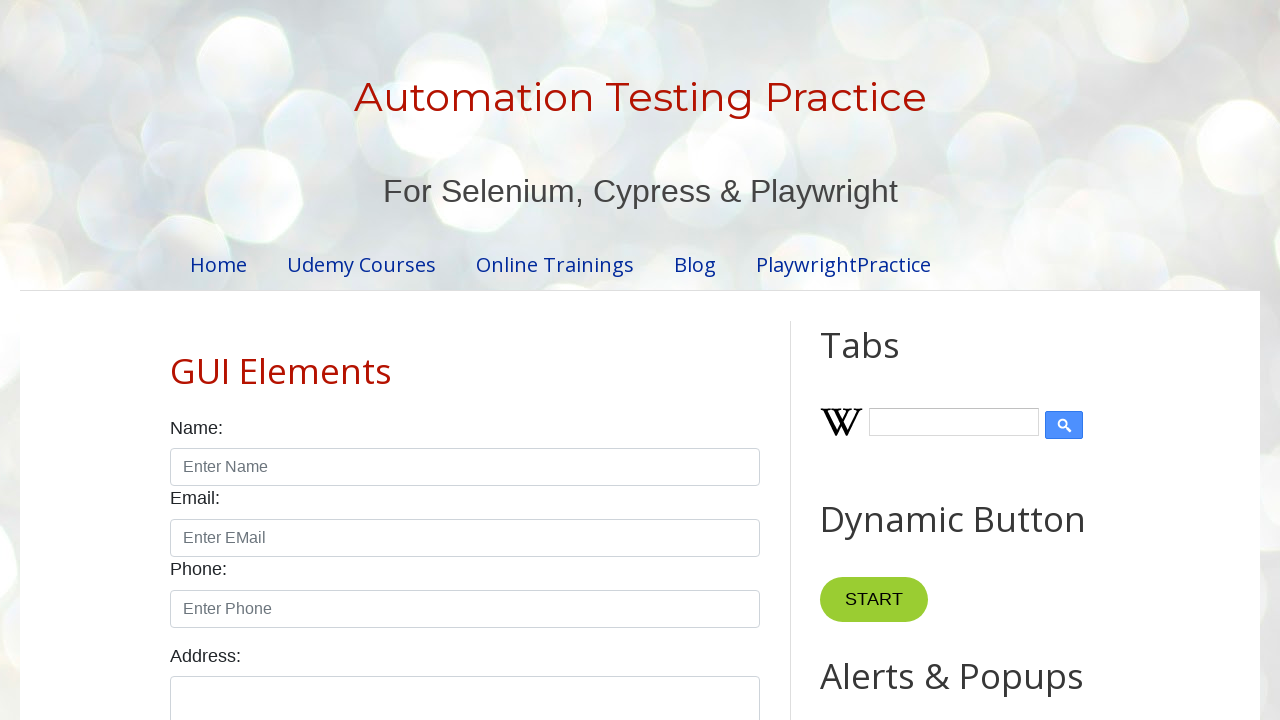

Clicked the confirm button to trigger dialog at (912, 360) on xpath=//button[@id='confirmBtn']
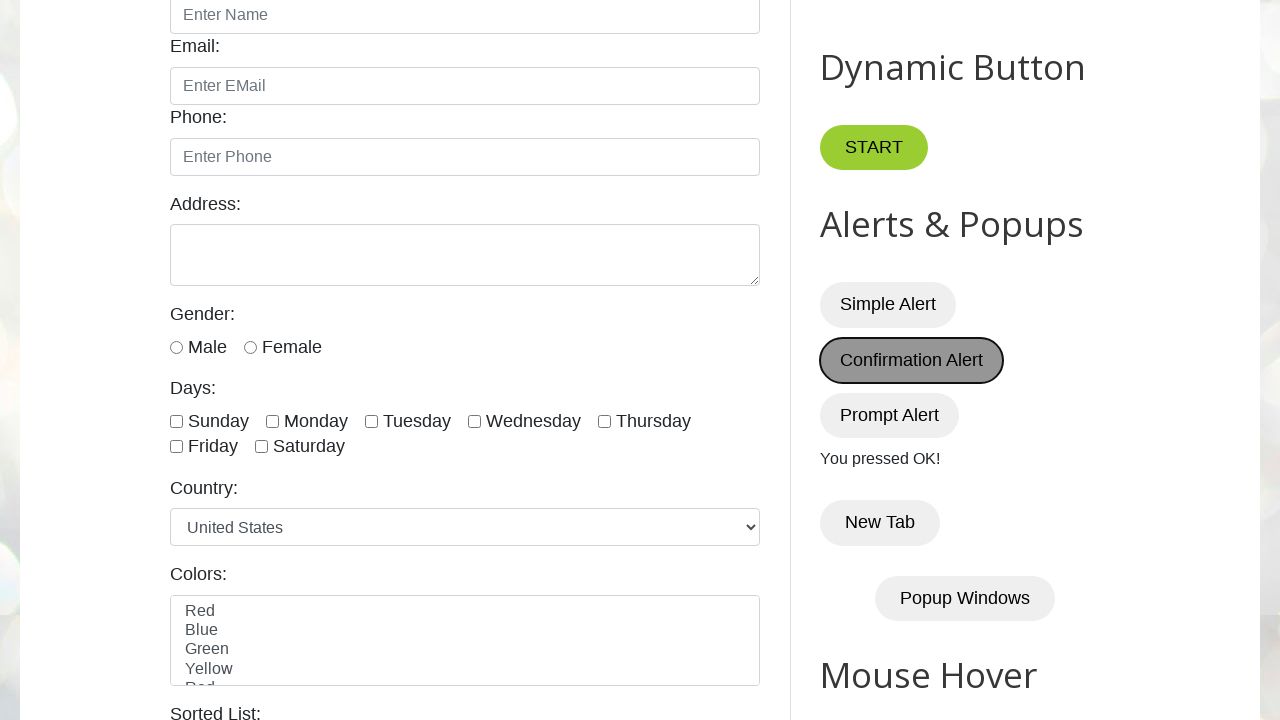

Waited for confirm dialog to be processed
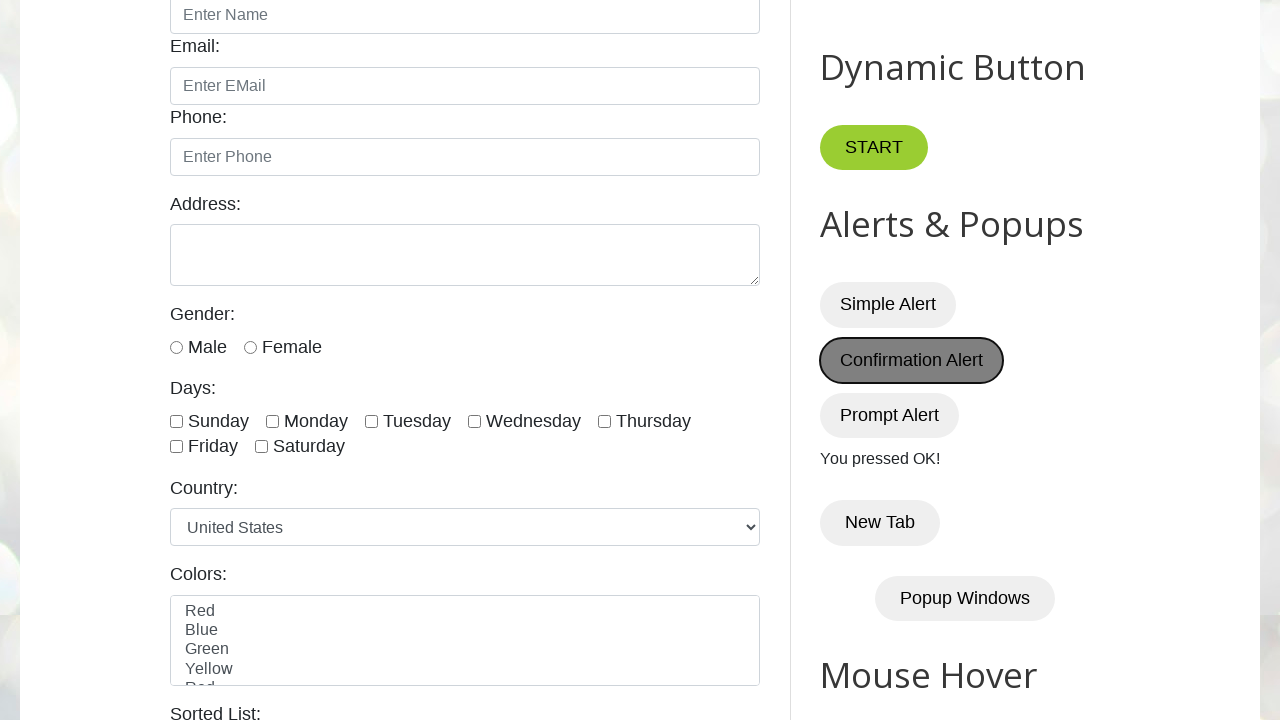

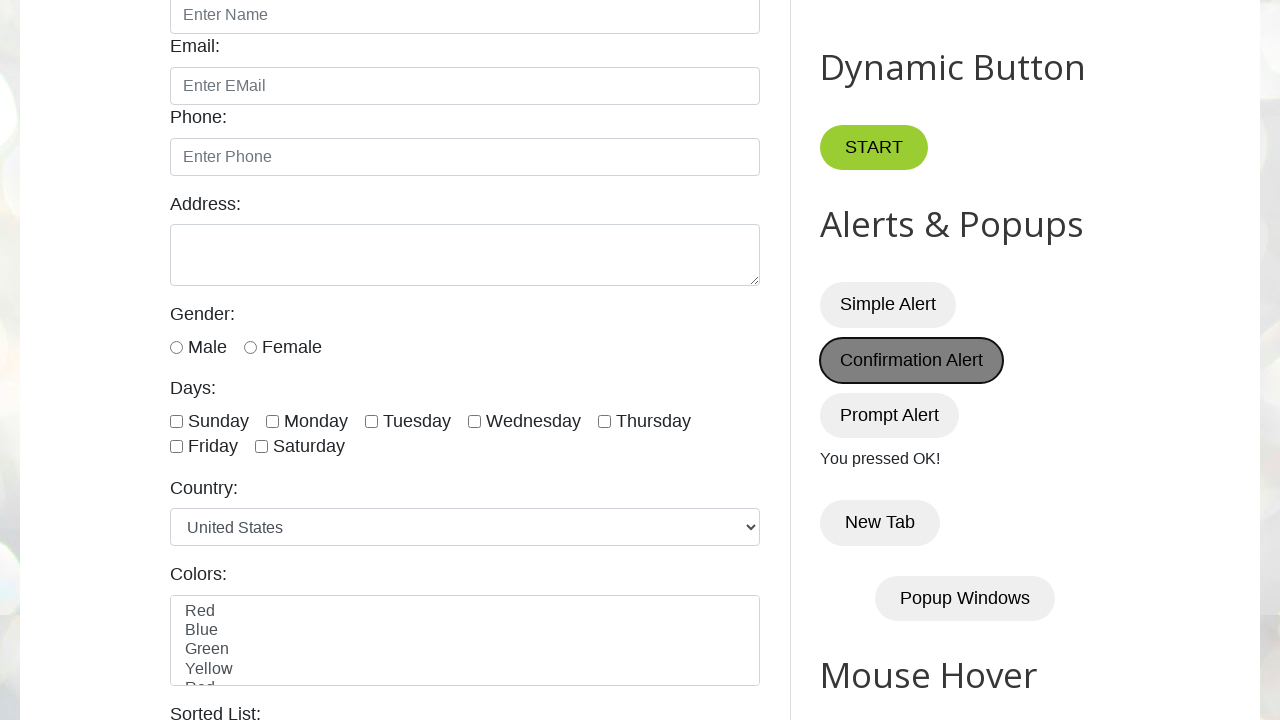